Tests form validation when last name field is left blank

Starting URL: https://teroauralinna.github.io/vue-demo-form/

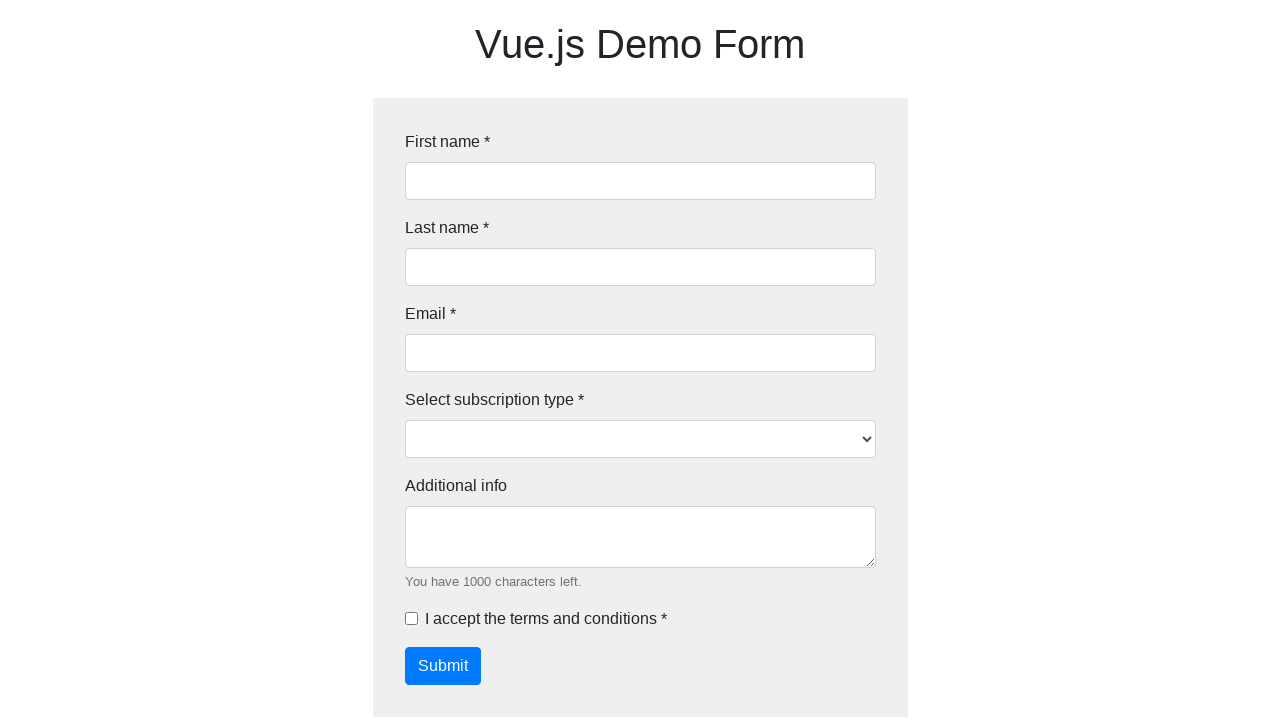

Filled first name field with 'Michael' on #firstName
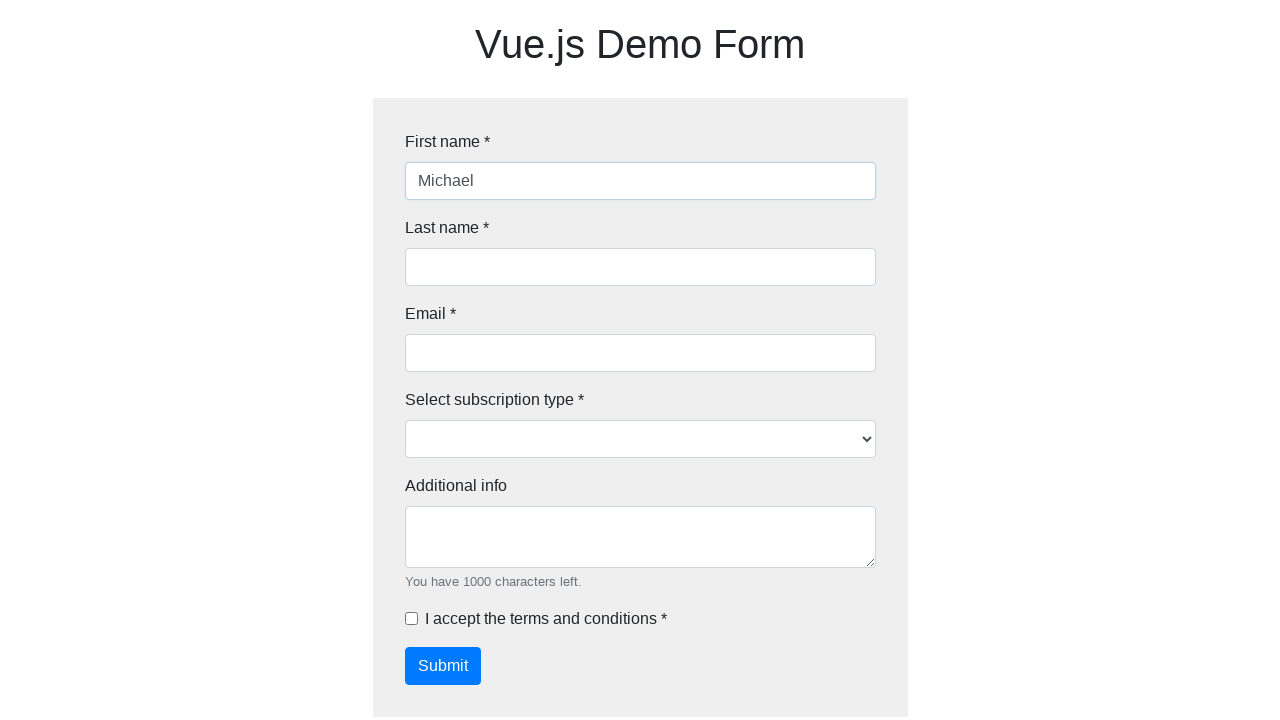

Filled email field with 'mike789@outlook.com' on #email
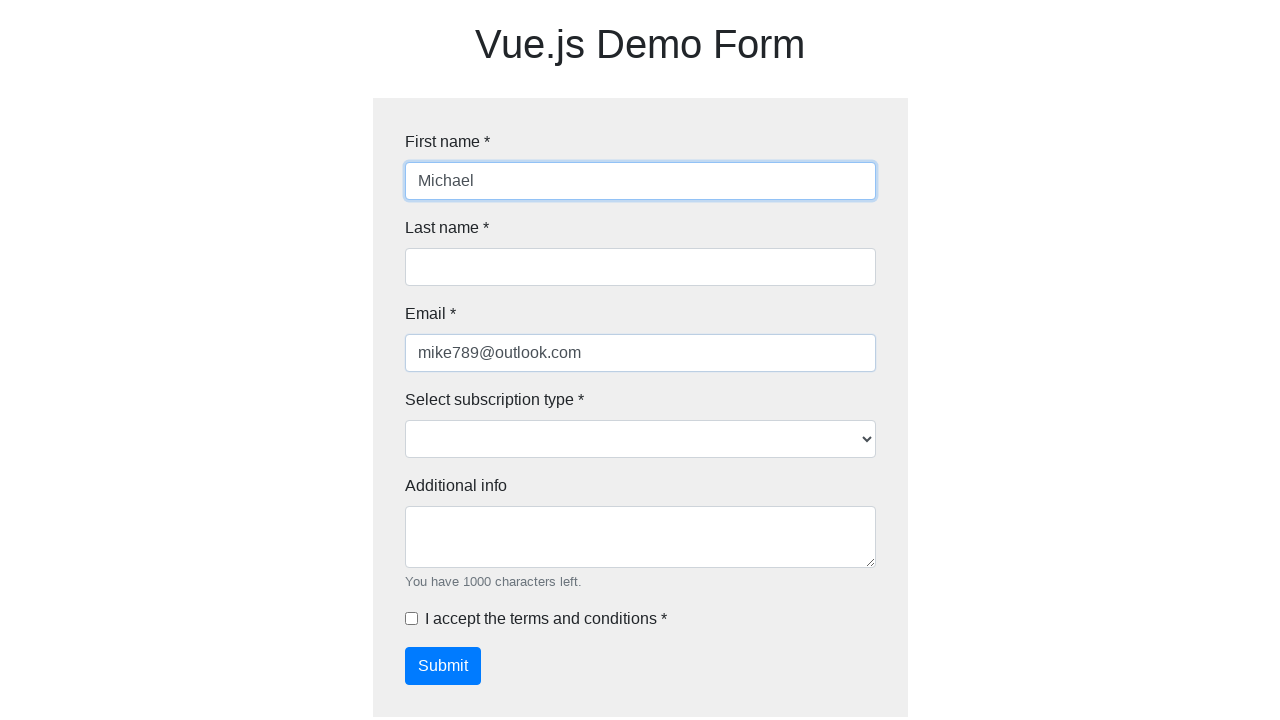

Selected 'enterprise' subscription type on #type
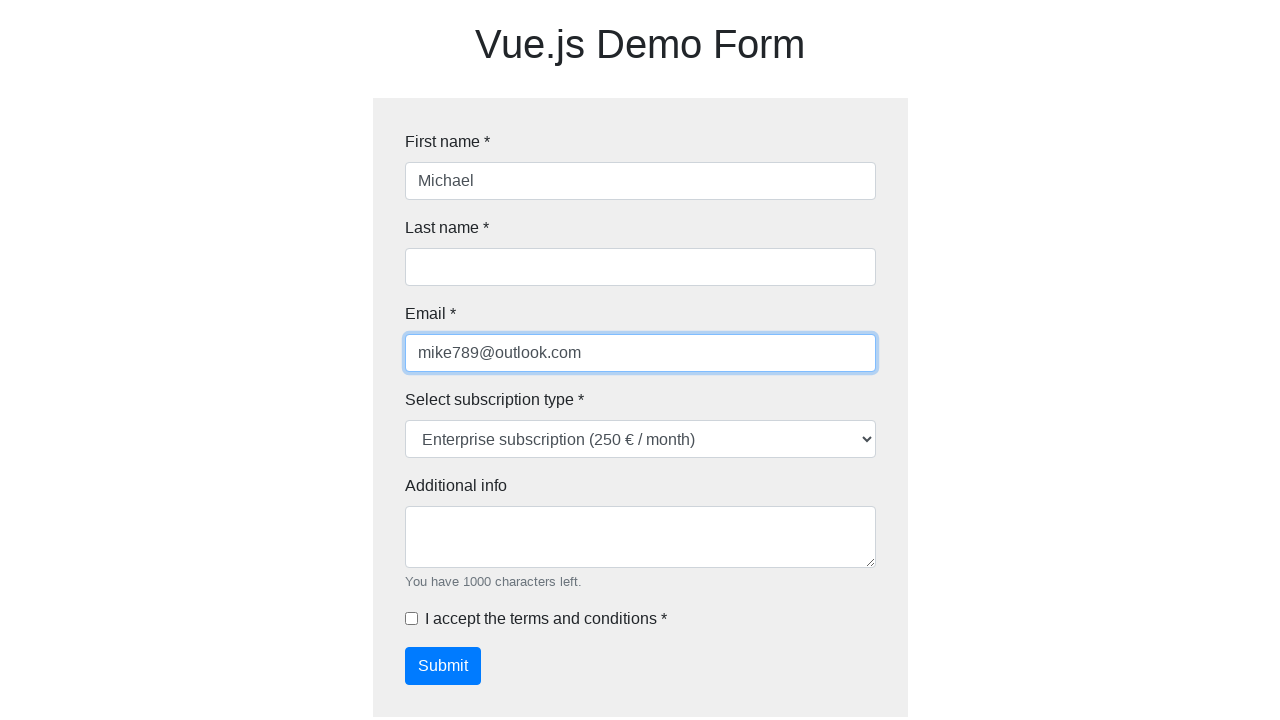

Filled additional info field with test message on #additionalInfo
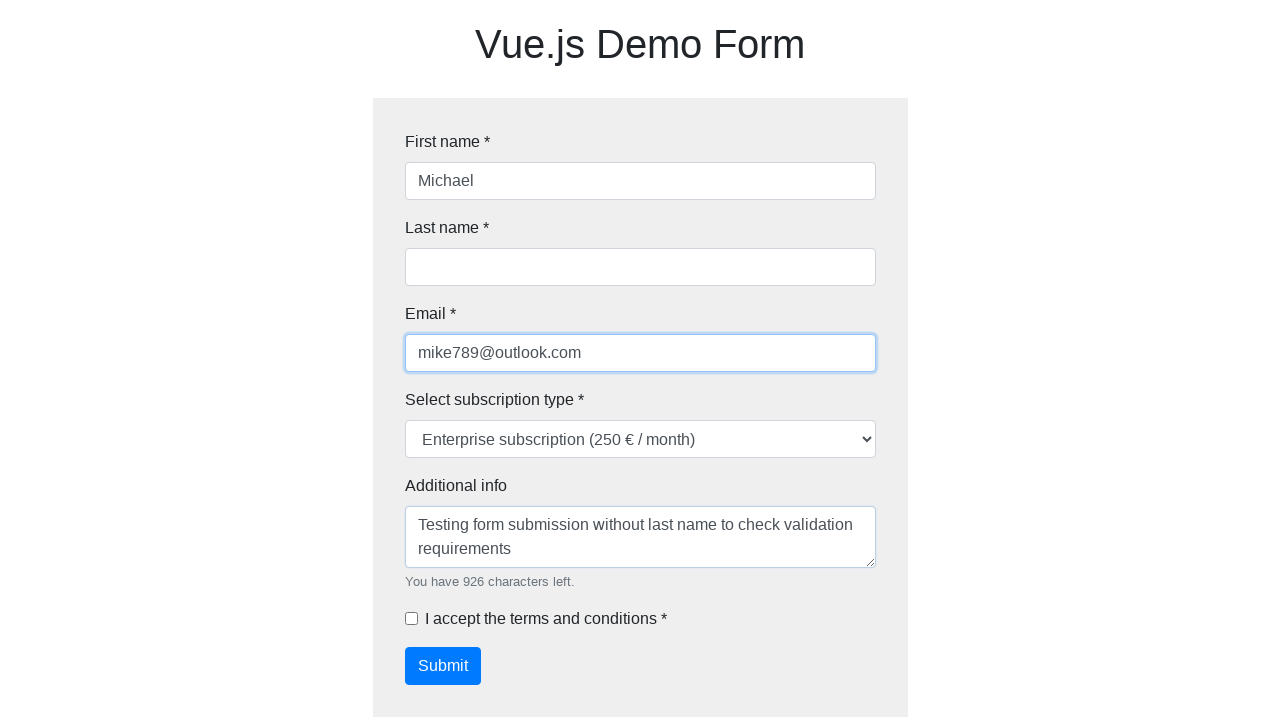

Checked terms and conditions checkbox at (411, 618) on #terms
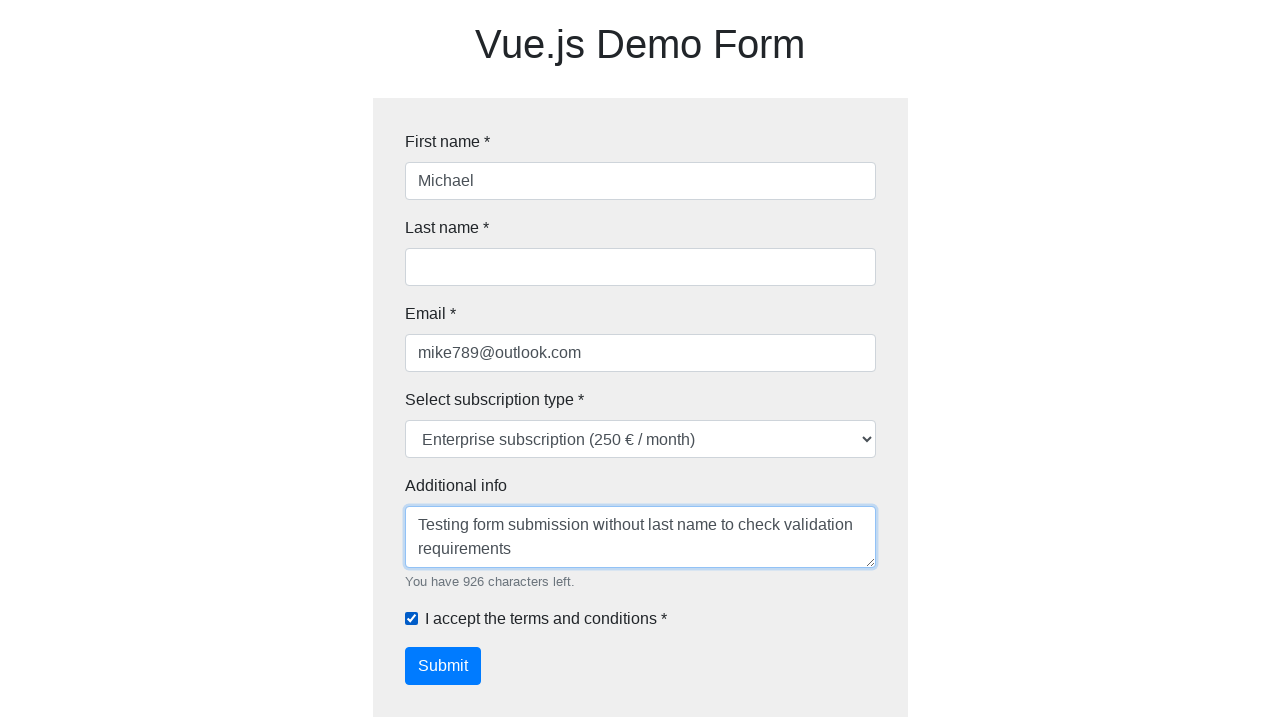

Clicked submit button to test form validation with blank last name at (442, 666) on xpath=//*[@id="app"]/div/div/div/form/div[7]/button
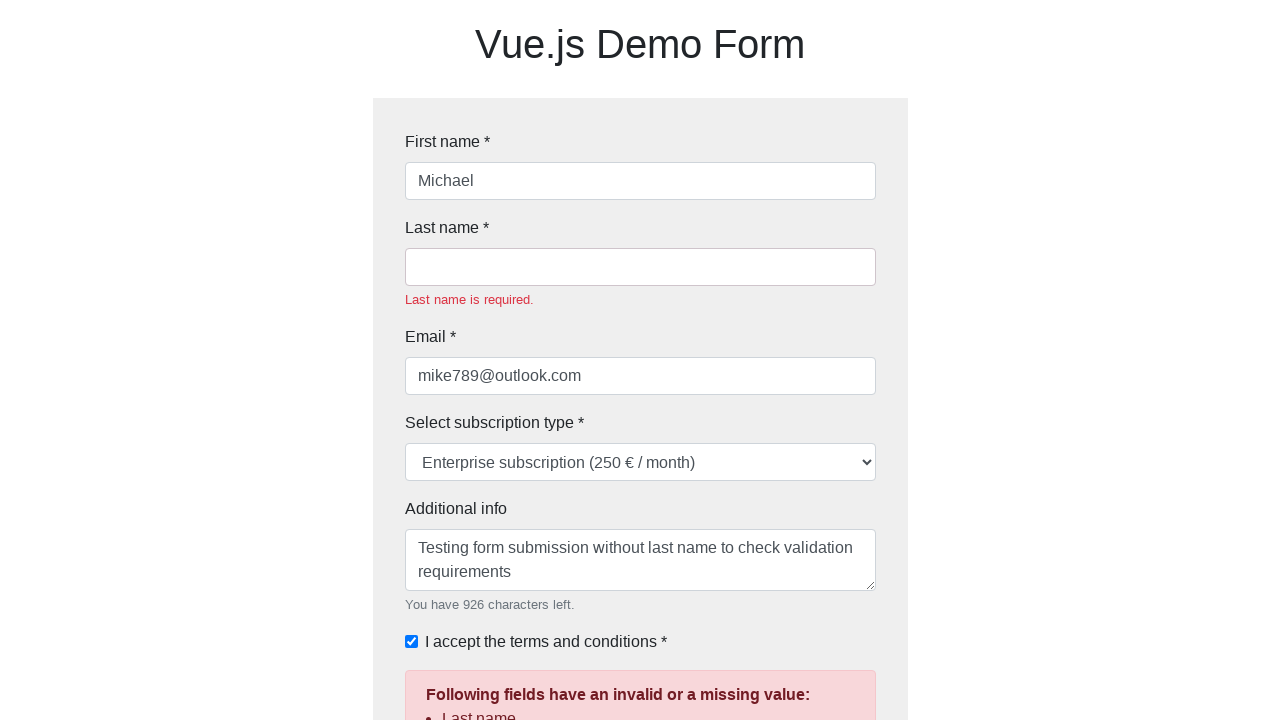

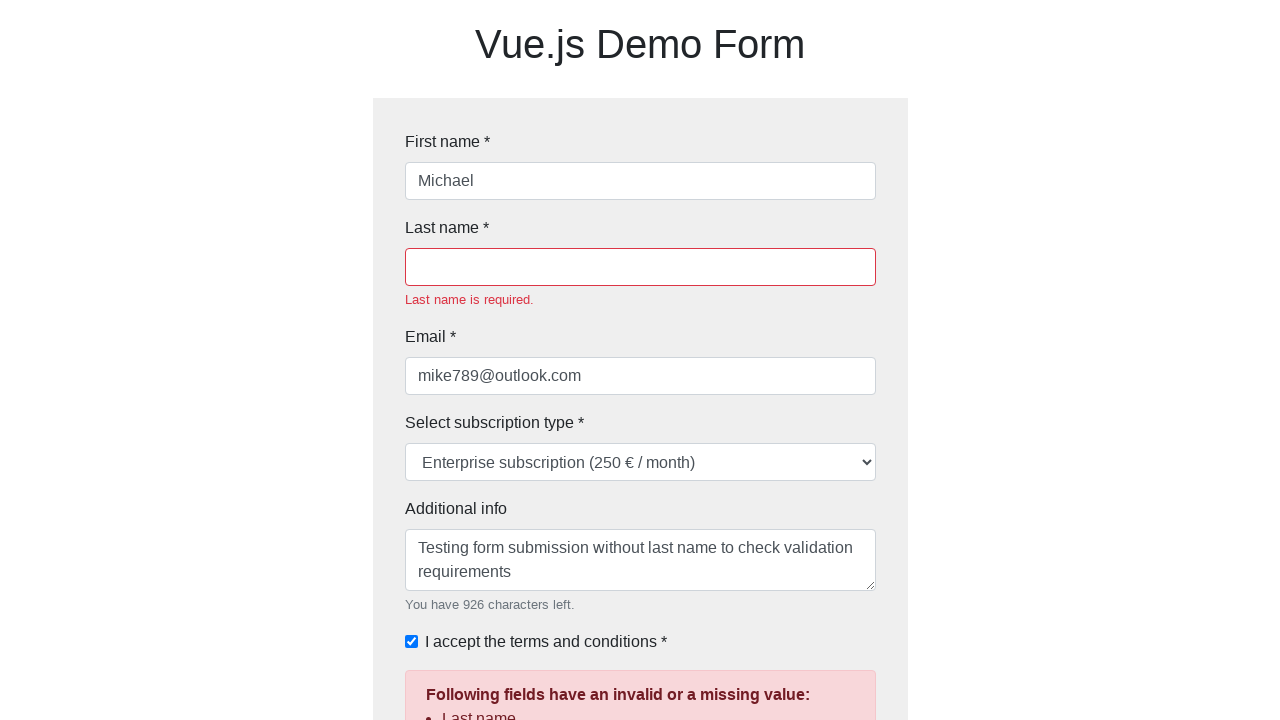